Tests website responsiveness on tablet viewport by setting viewport size to 768x1024 and verifying the page loads correctly

Starting URL: https://example.com

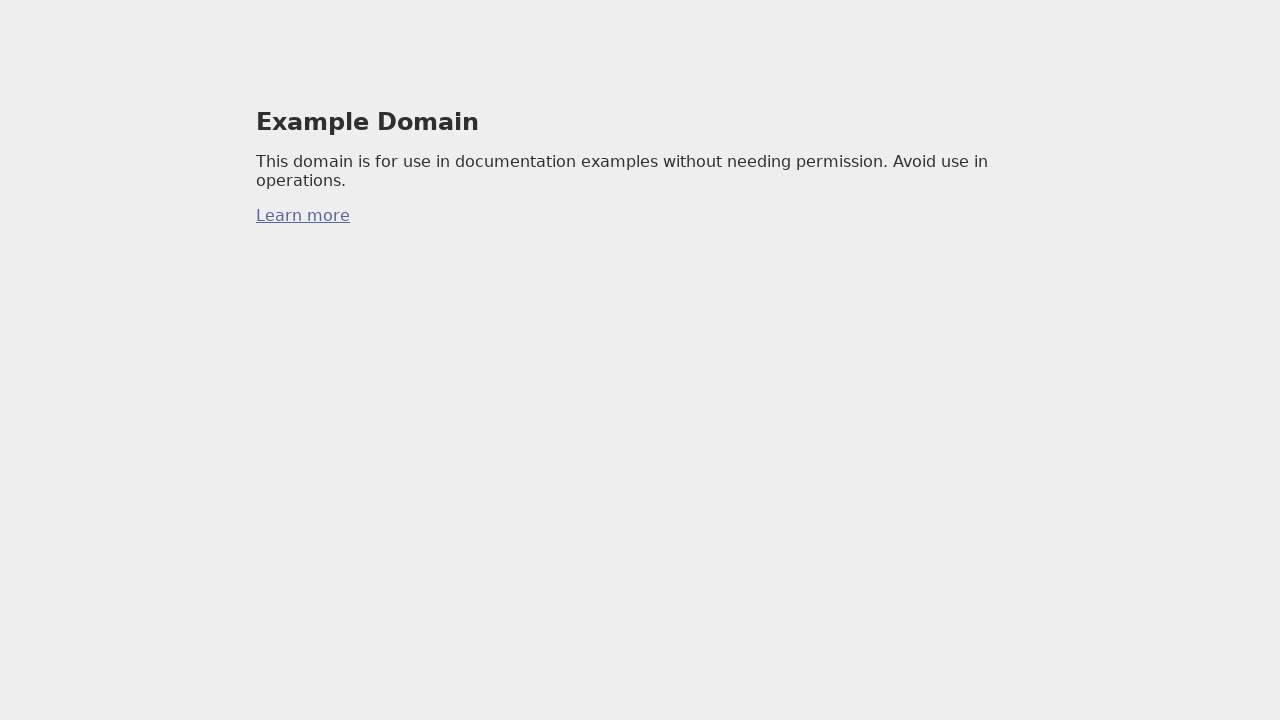

Set viewport to tablet size (768x1024)
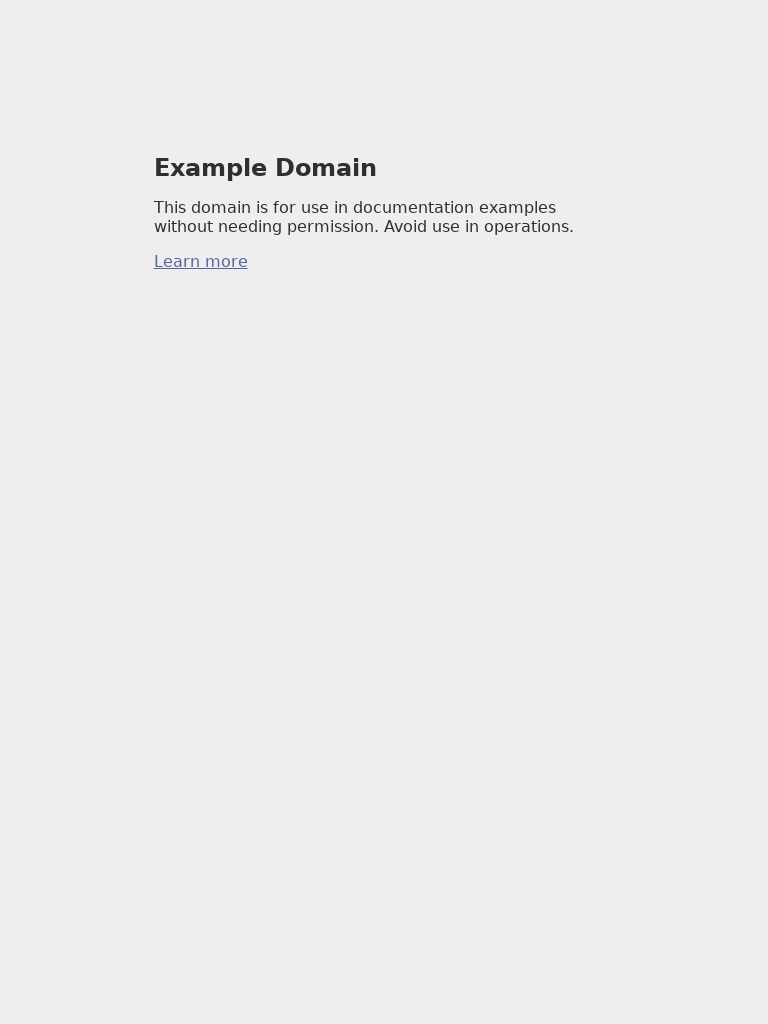

Page loaded and adjusted to tablet viewport
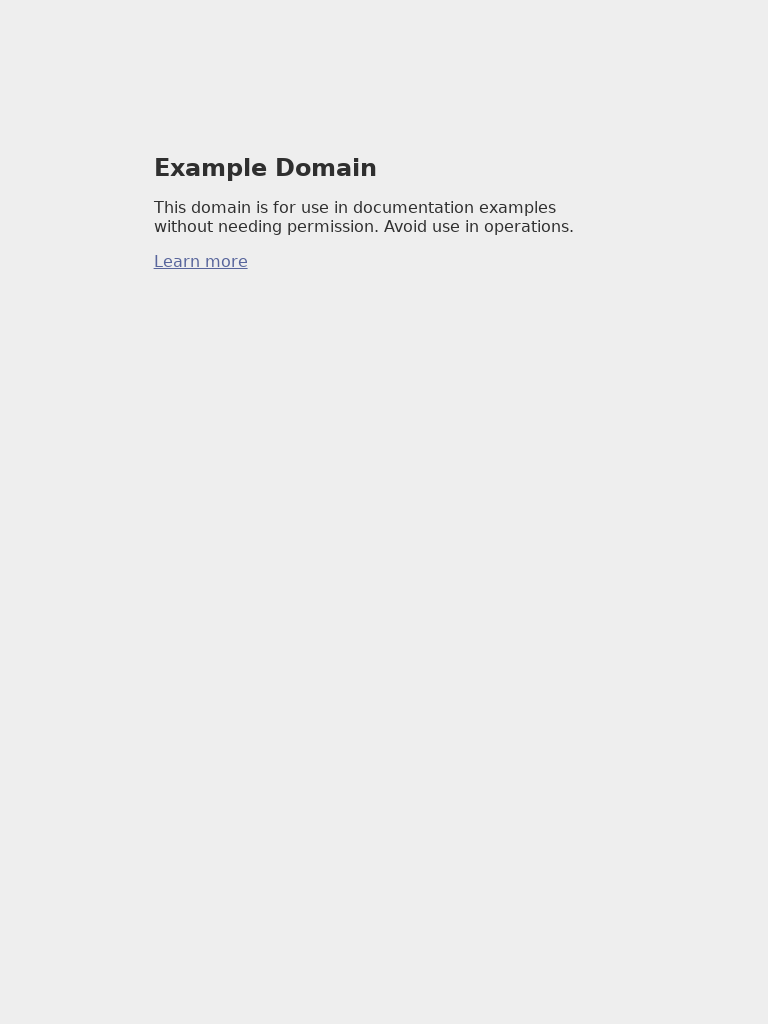

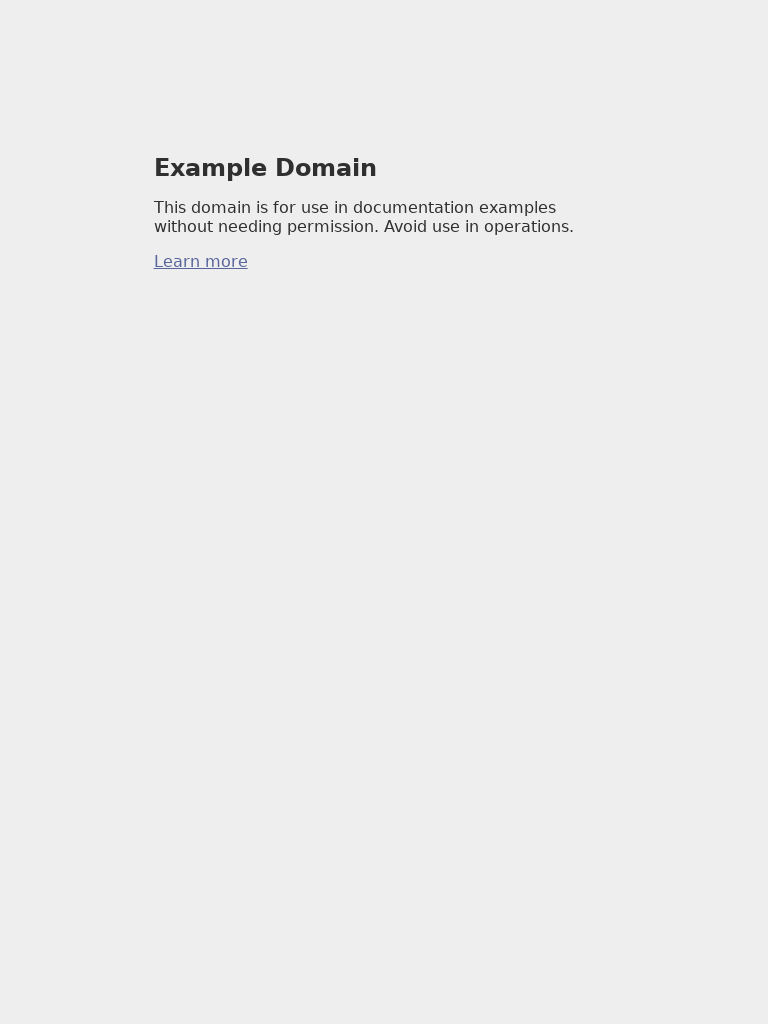